Tests PESEL generator for a woman born before 2000 by filling the form with birth date and gender, then verifying the generated PESEL format

Starting URL: http://pesel.felis-net.com/

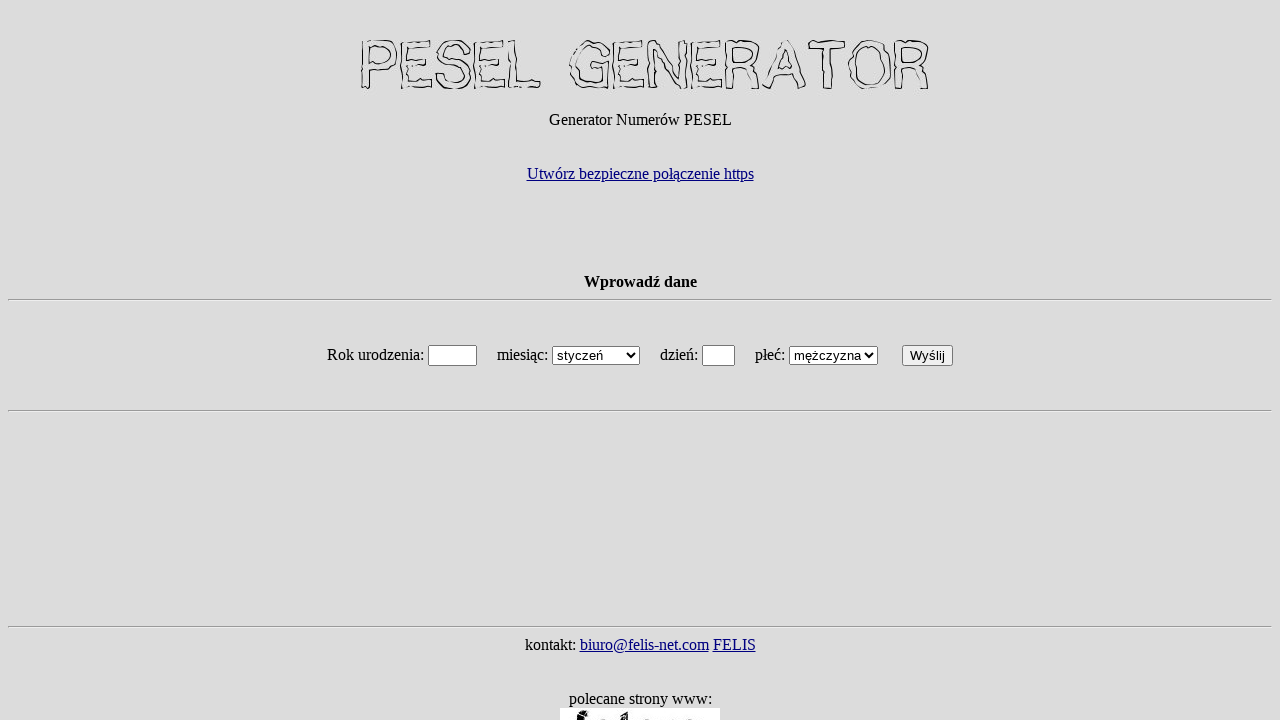

Filled birth year field with 1987 on input[name='rok']
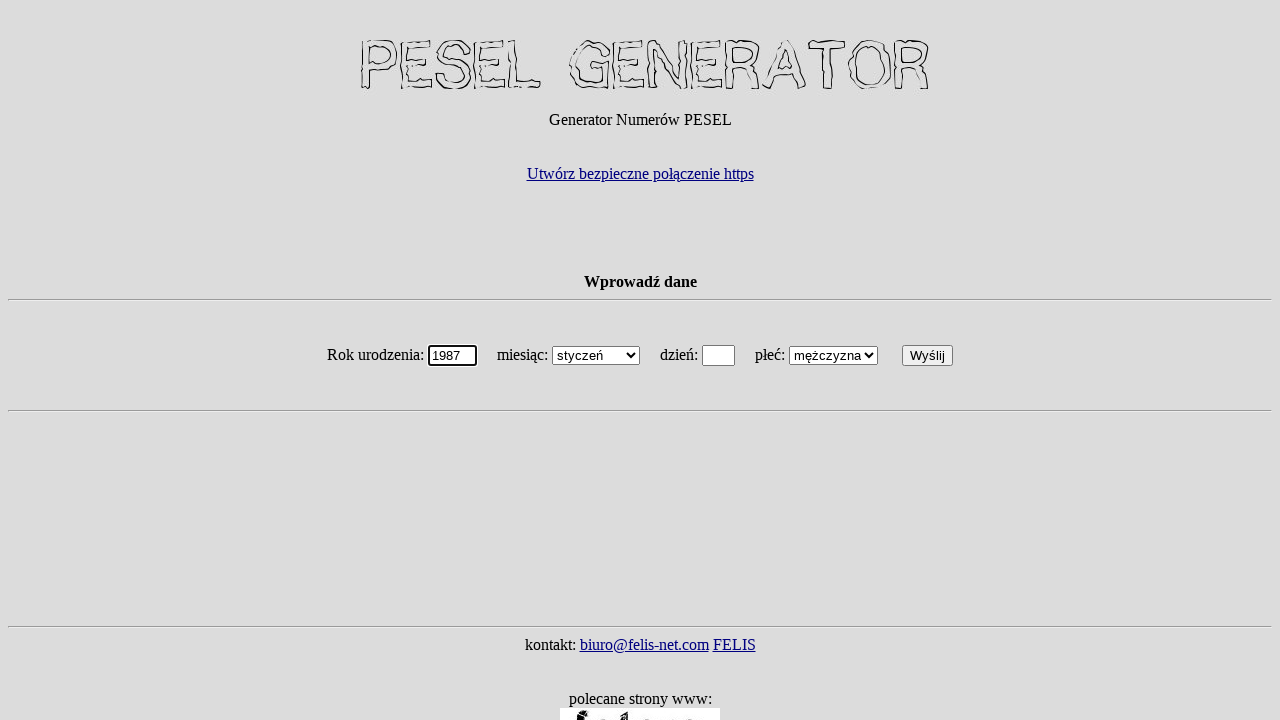

Selected month 'marzec' (March) from dropdown on select[name='miesiac']
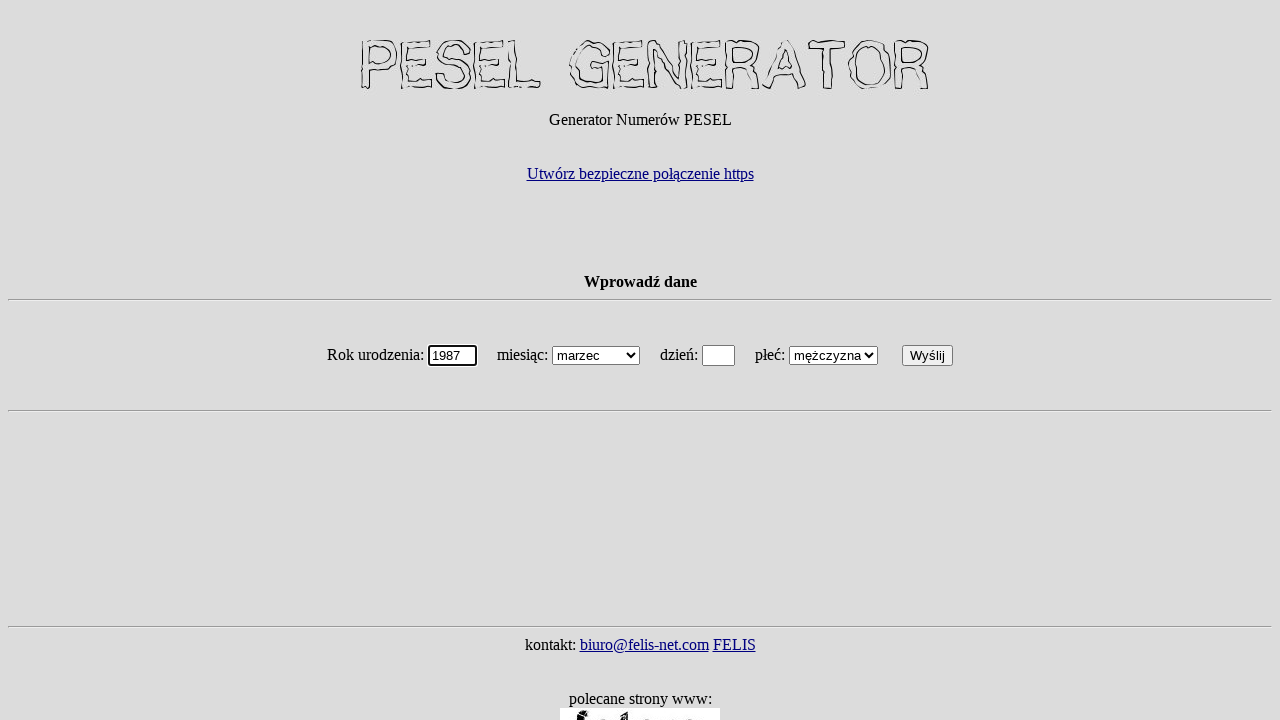

Filled birth day field with 07 on input[name='dzien']
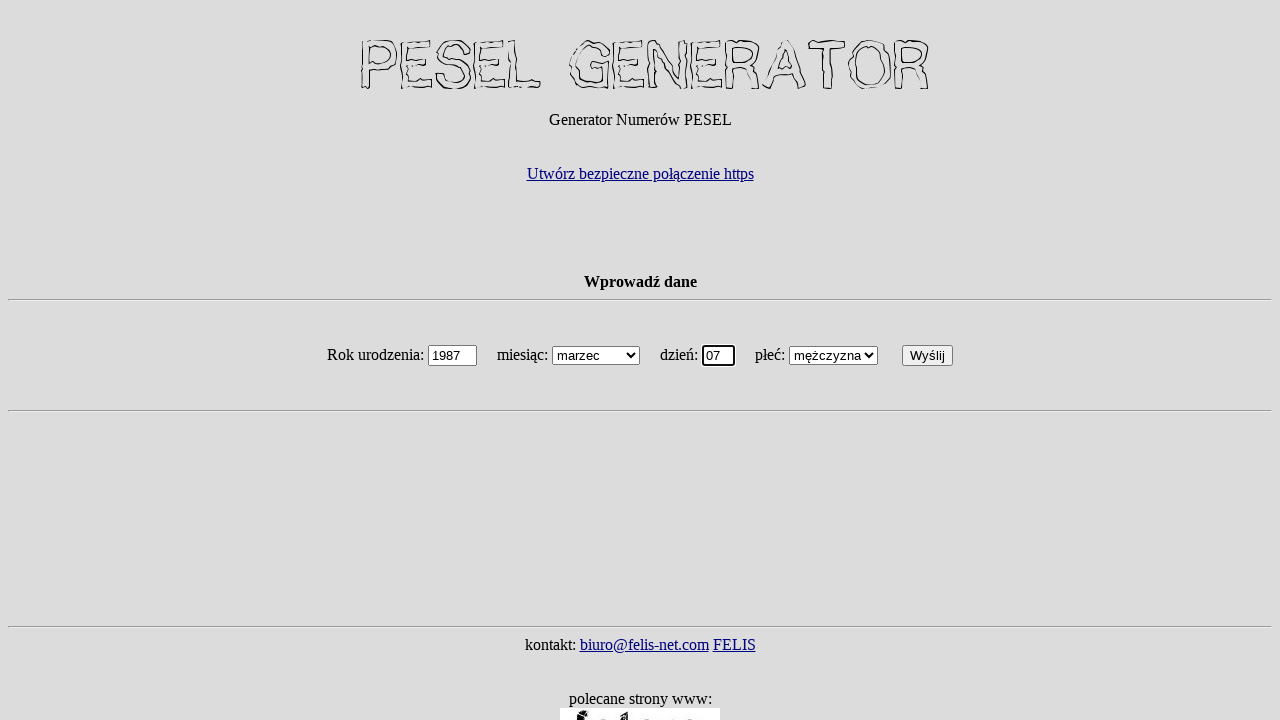

Selected gender 'kobieta' (woman) from dropdown on select[name='plec']
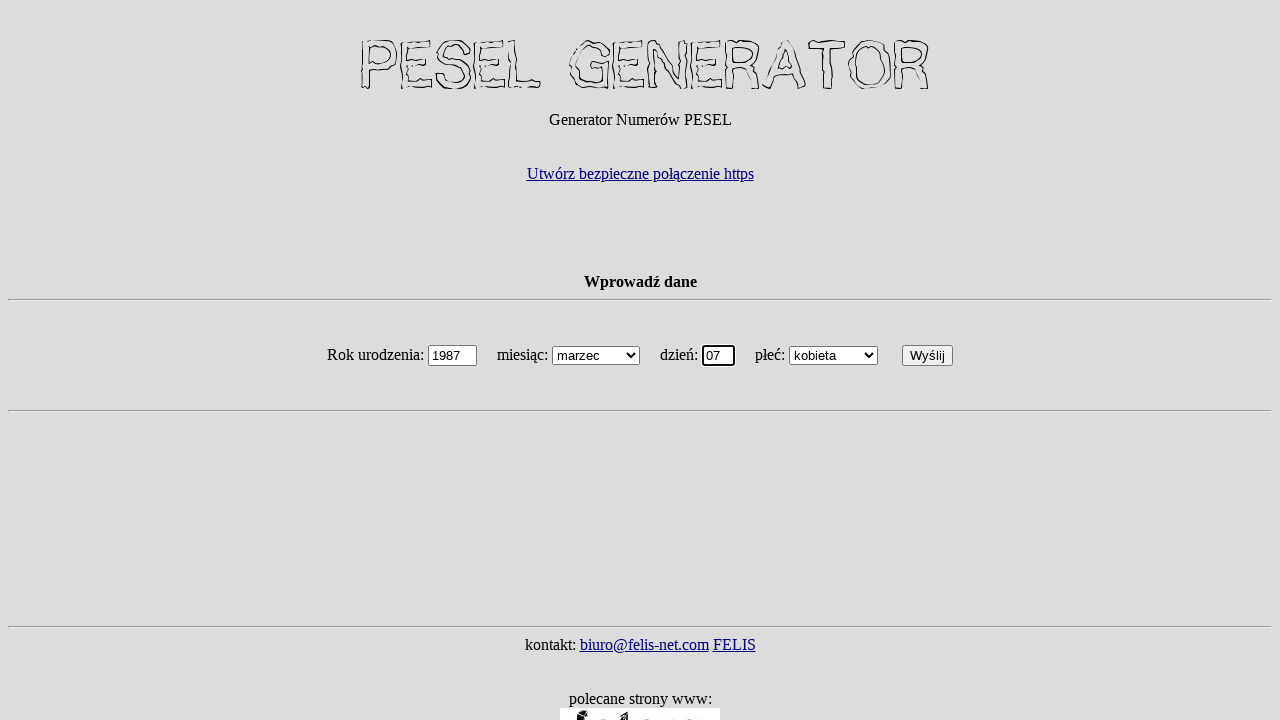

Clicked generate button to generate PESEL at (928, 356) on input:nth-child(14)
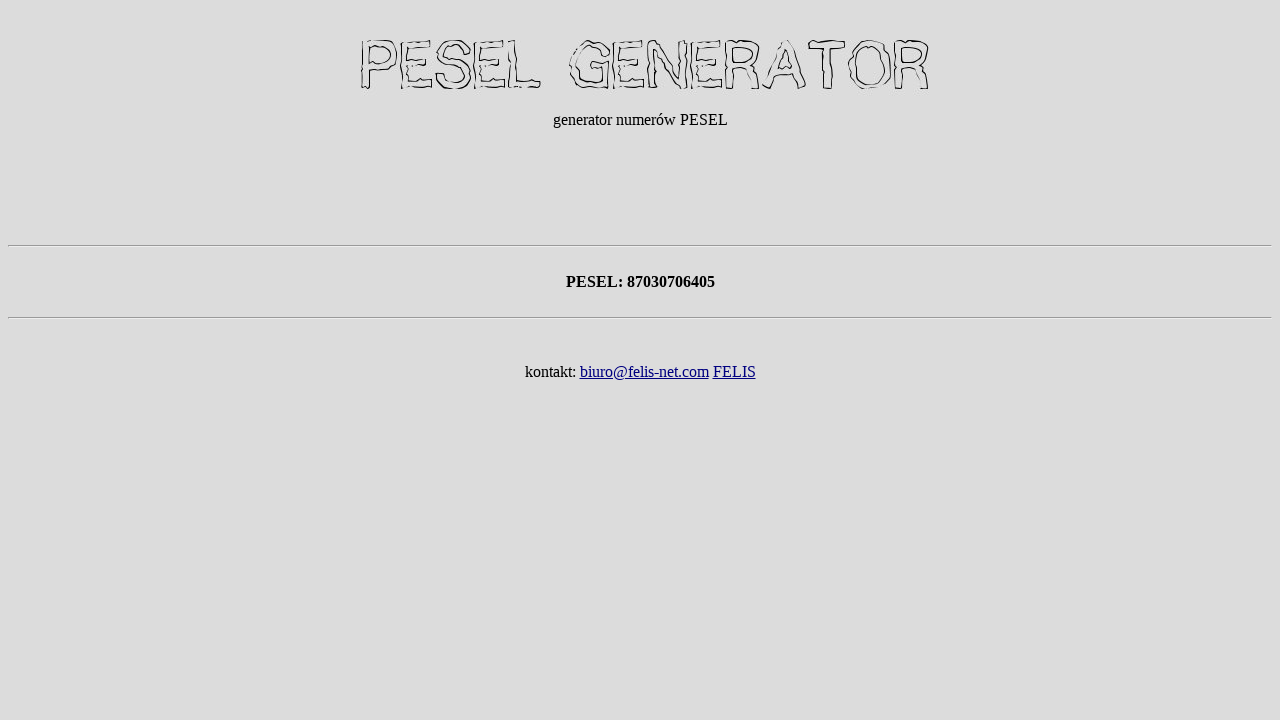

PESEL result appeared on page
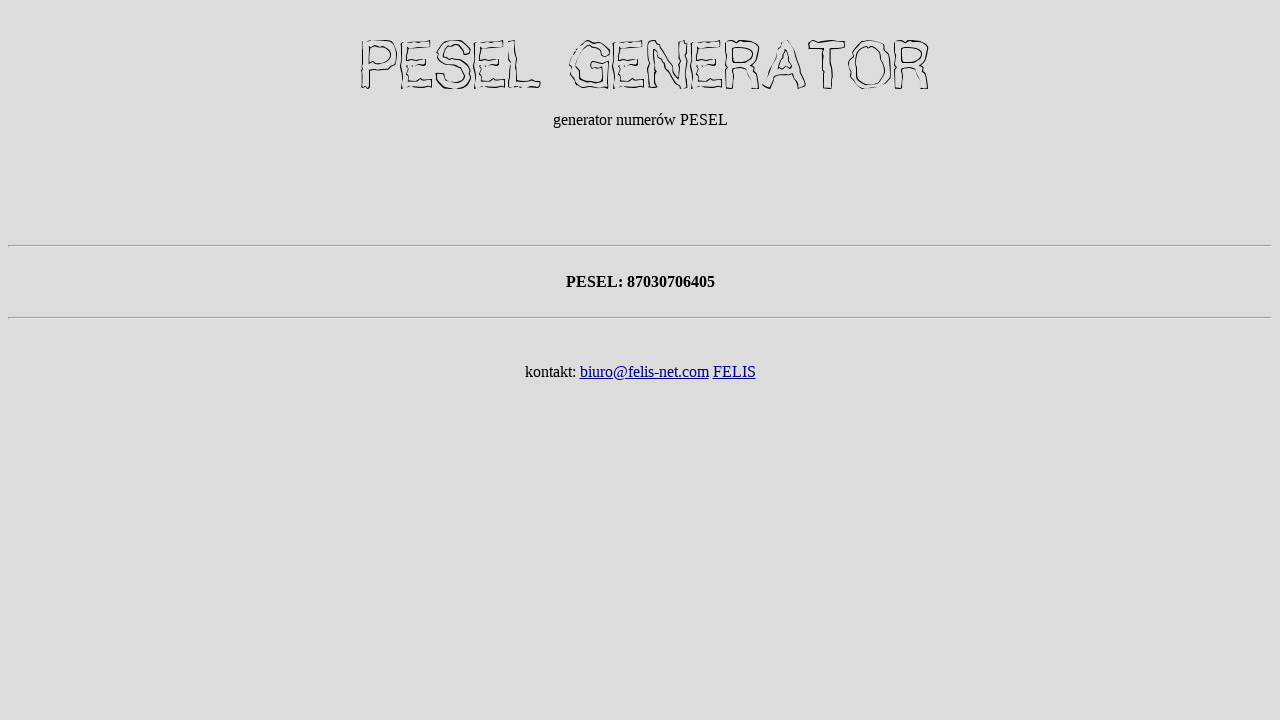

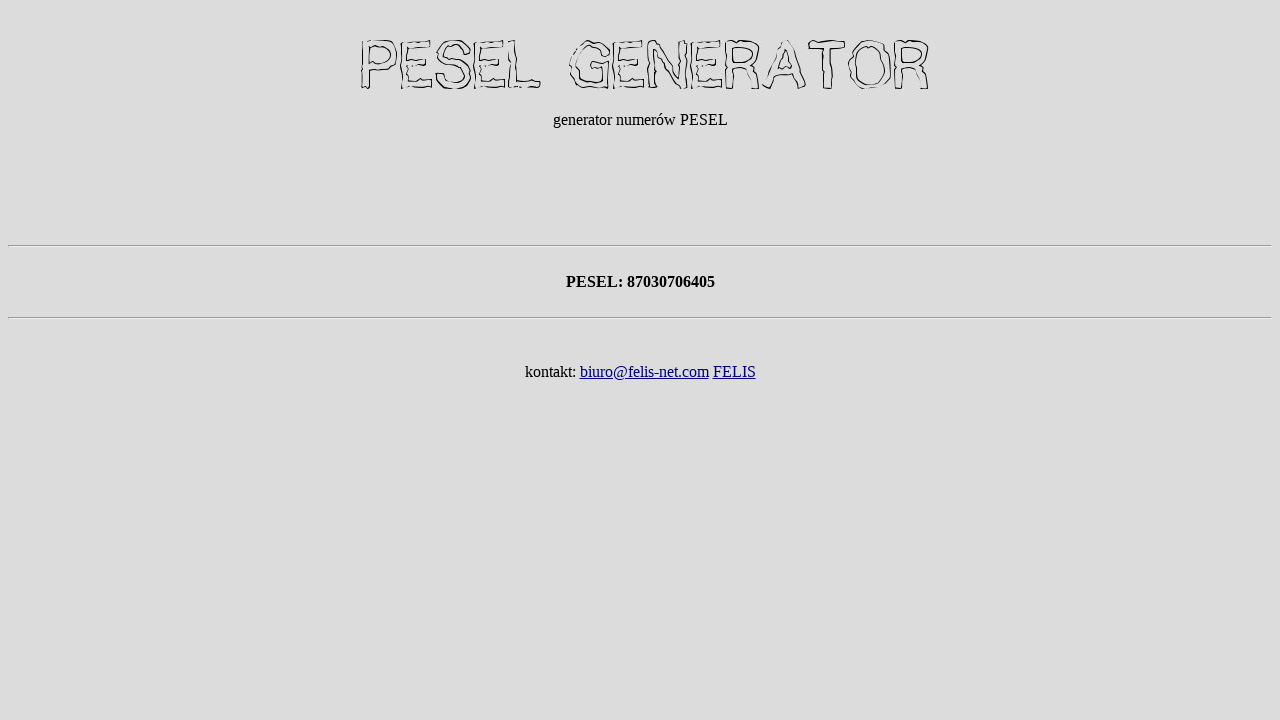